Opens Target Circle homepage to verify it loads correctly

Starting URL: https://www.target.com/circle

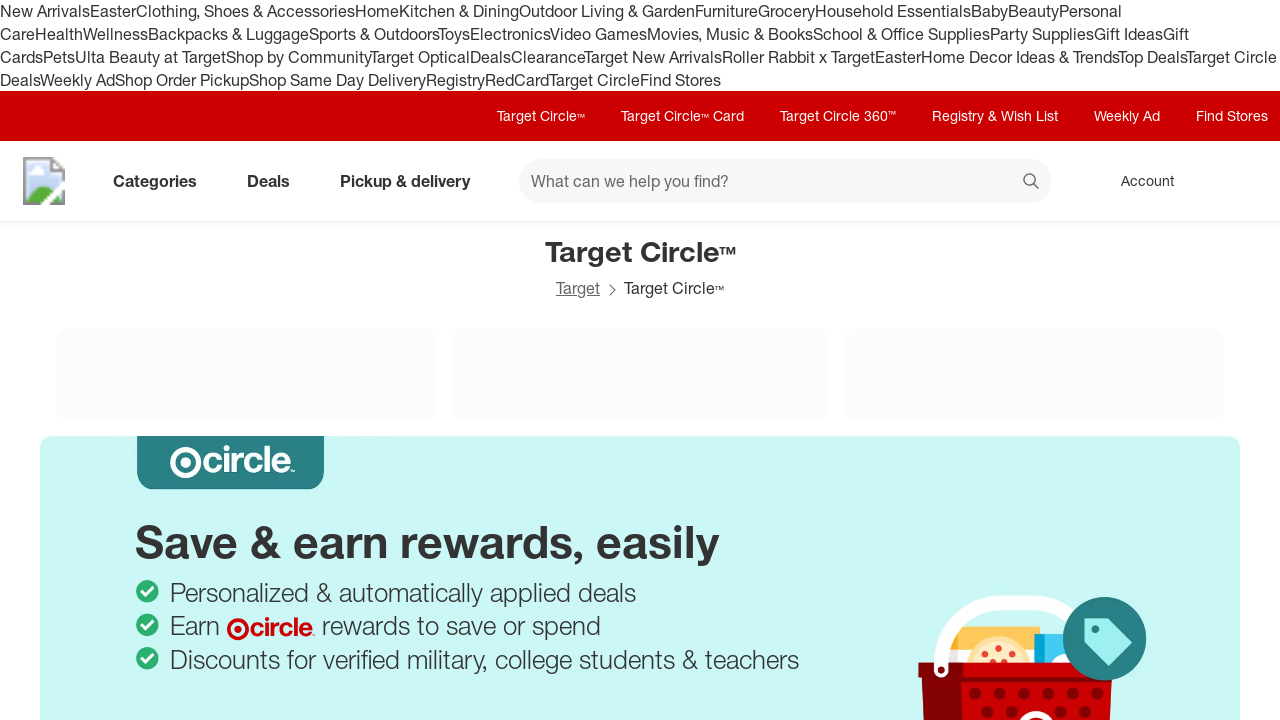

Navigated to Target Circle homepage
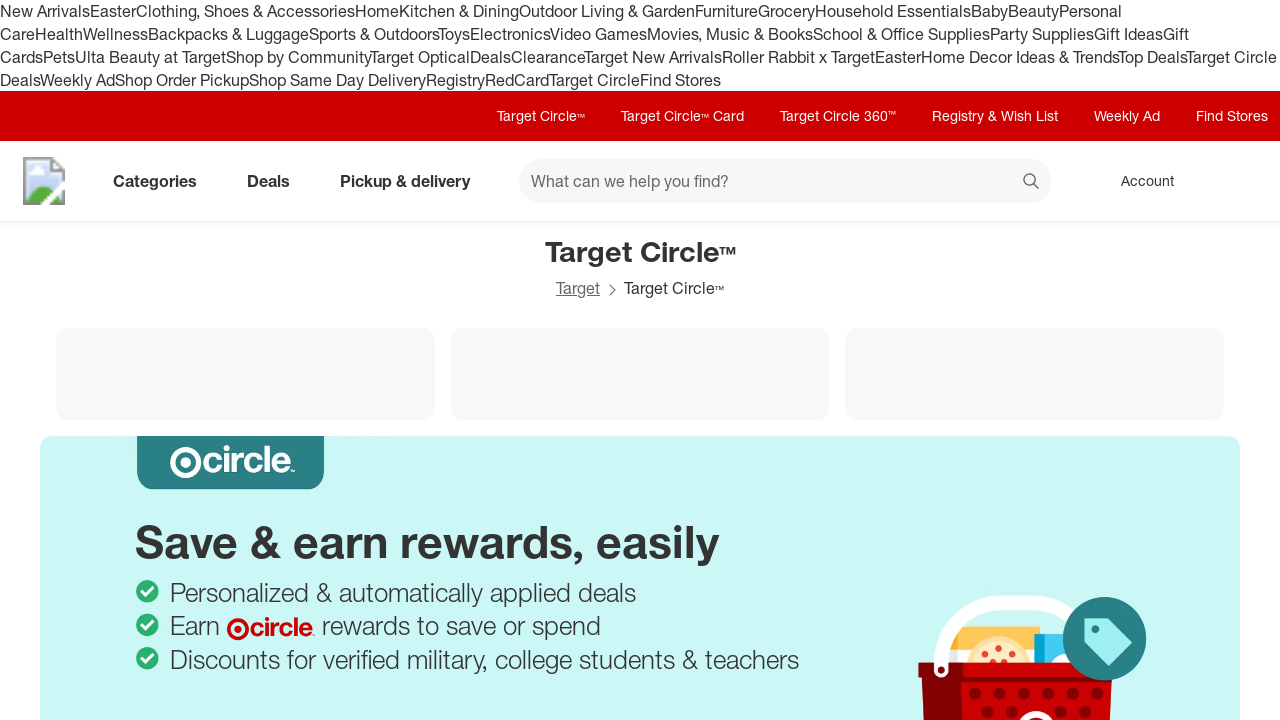

Target Circle page loaded successfully
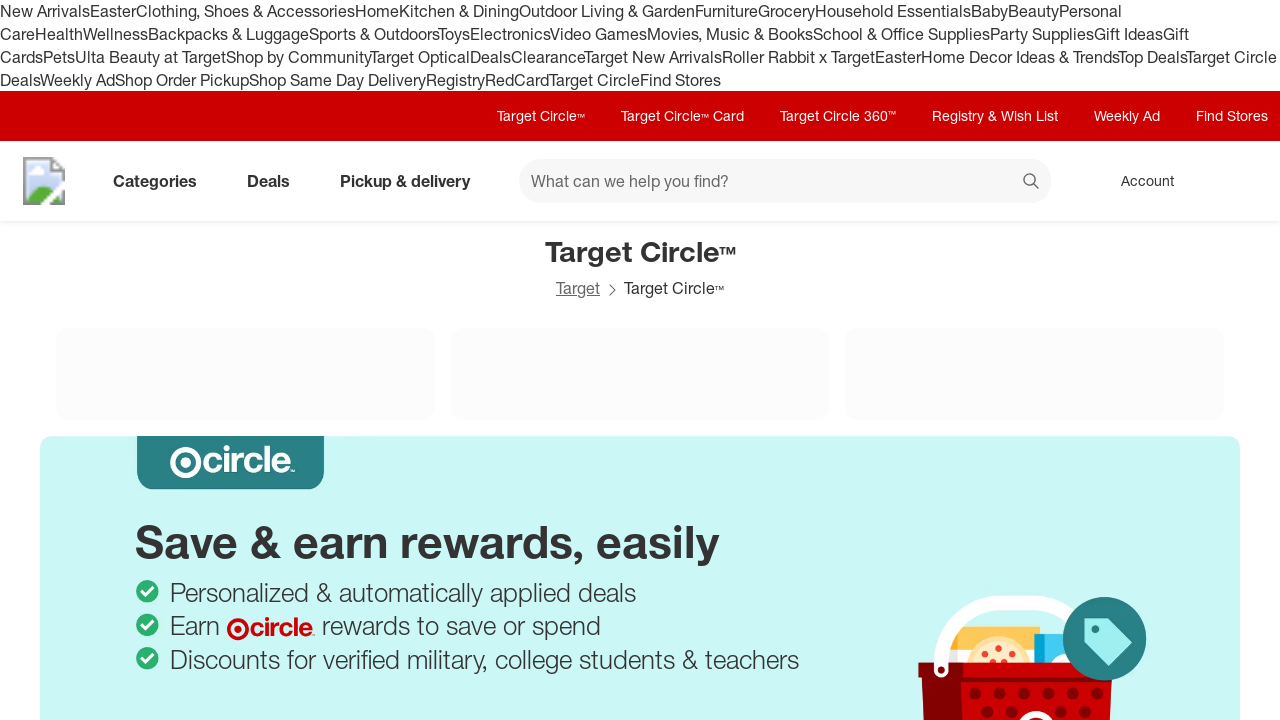

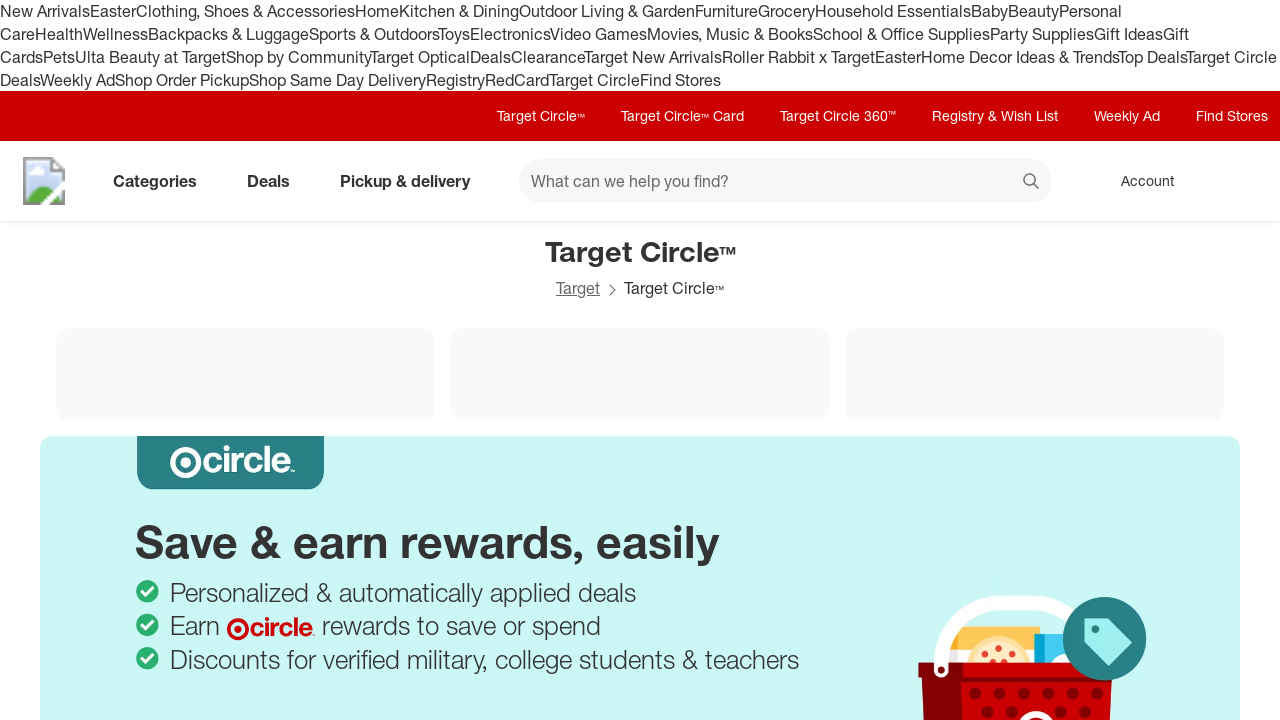